Tests keyboard input functionality by clicking on a name field, entering a name, and clicking a button on a form testing page

Starting URL: https://formy-project.herokuapp.com/keypress

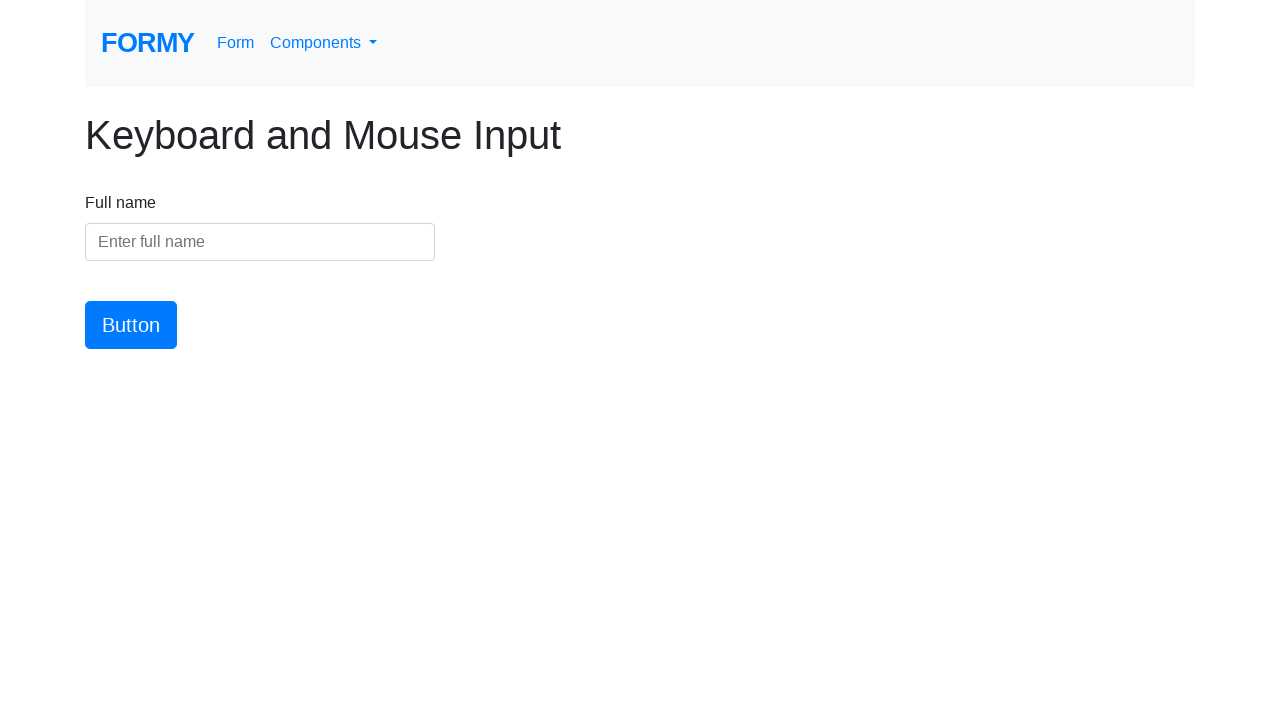

Clicked on the name input field at (260, 242) on #name
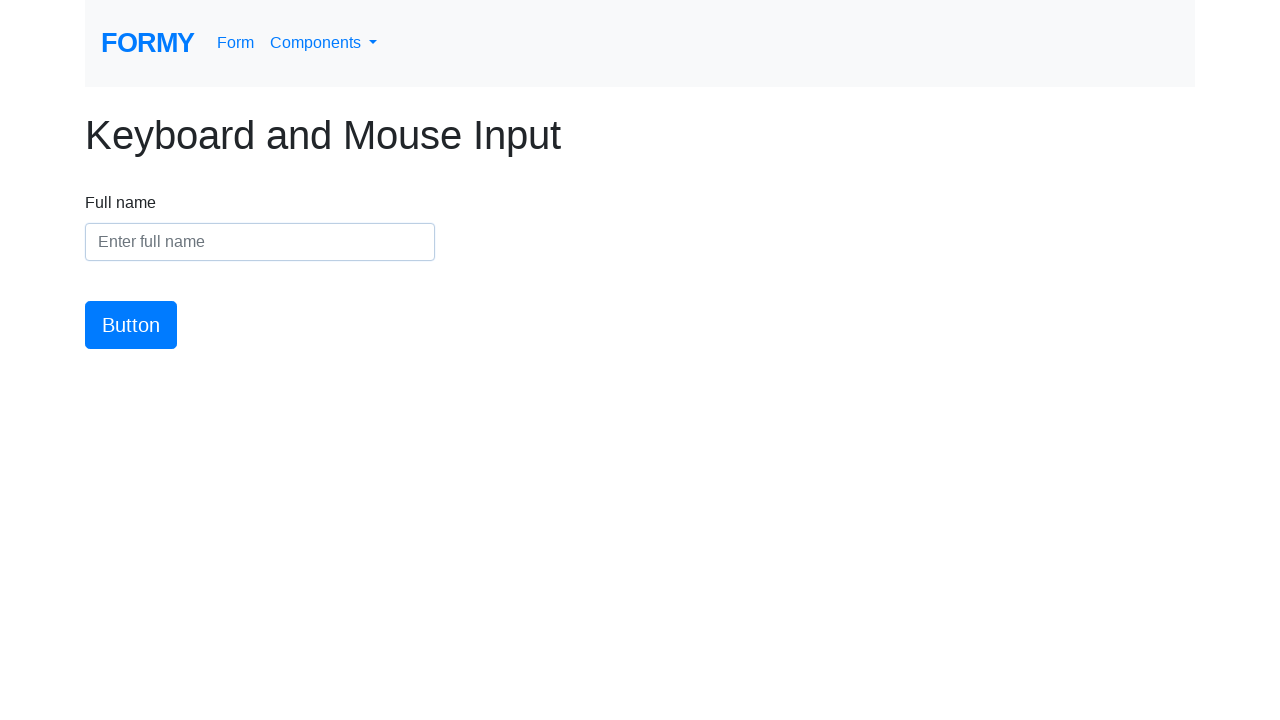

Entered 'Marcus Williams' into the name field on #name
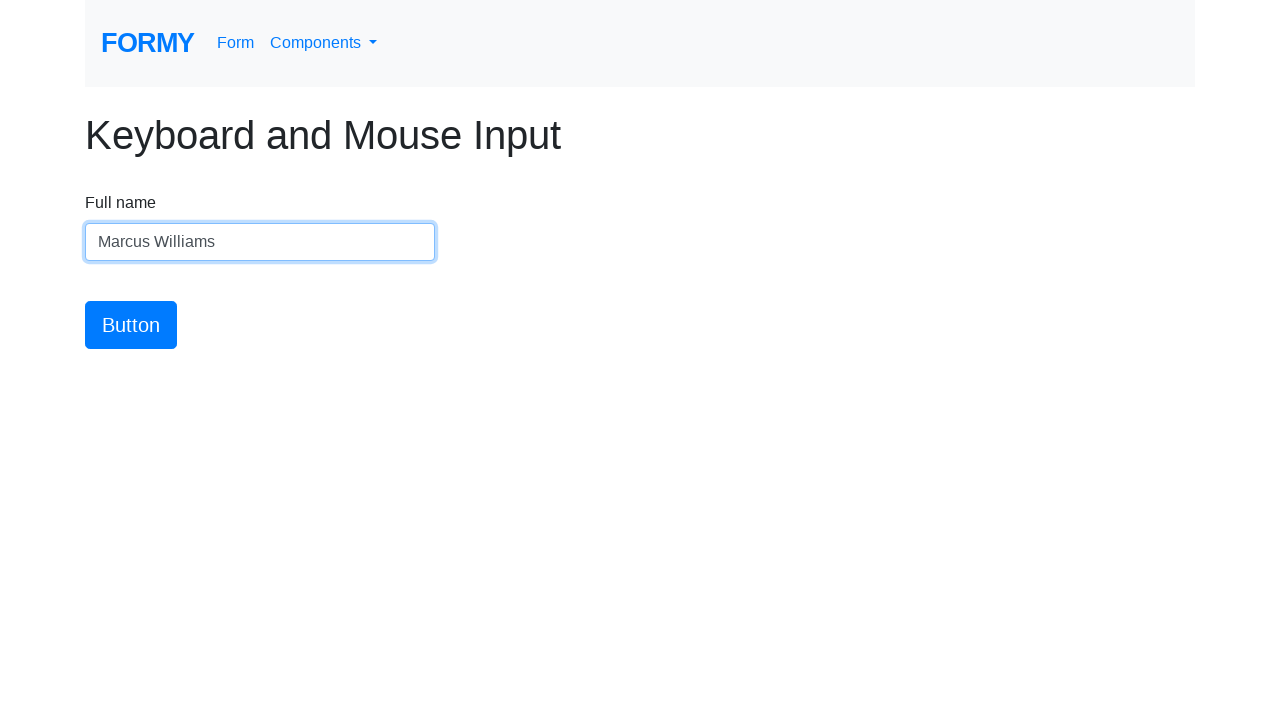

Clicked the submit button at (131, 325) on #button
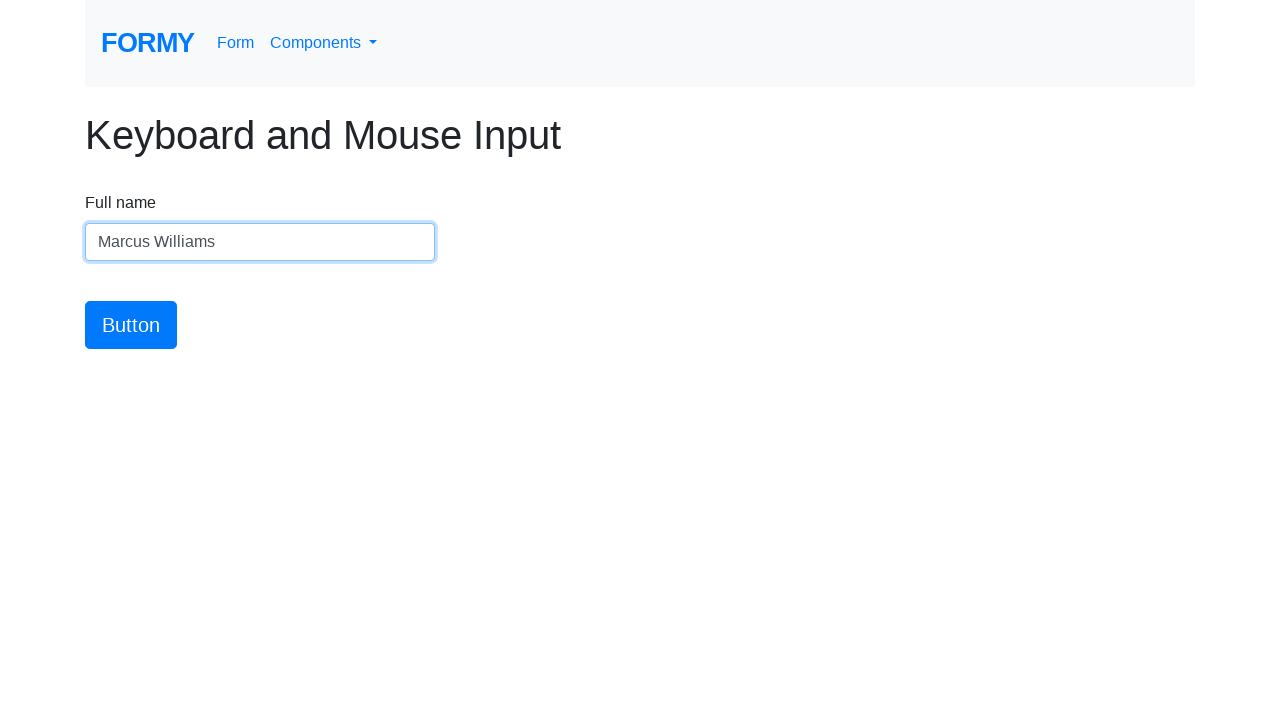

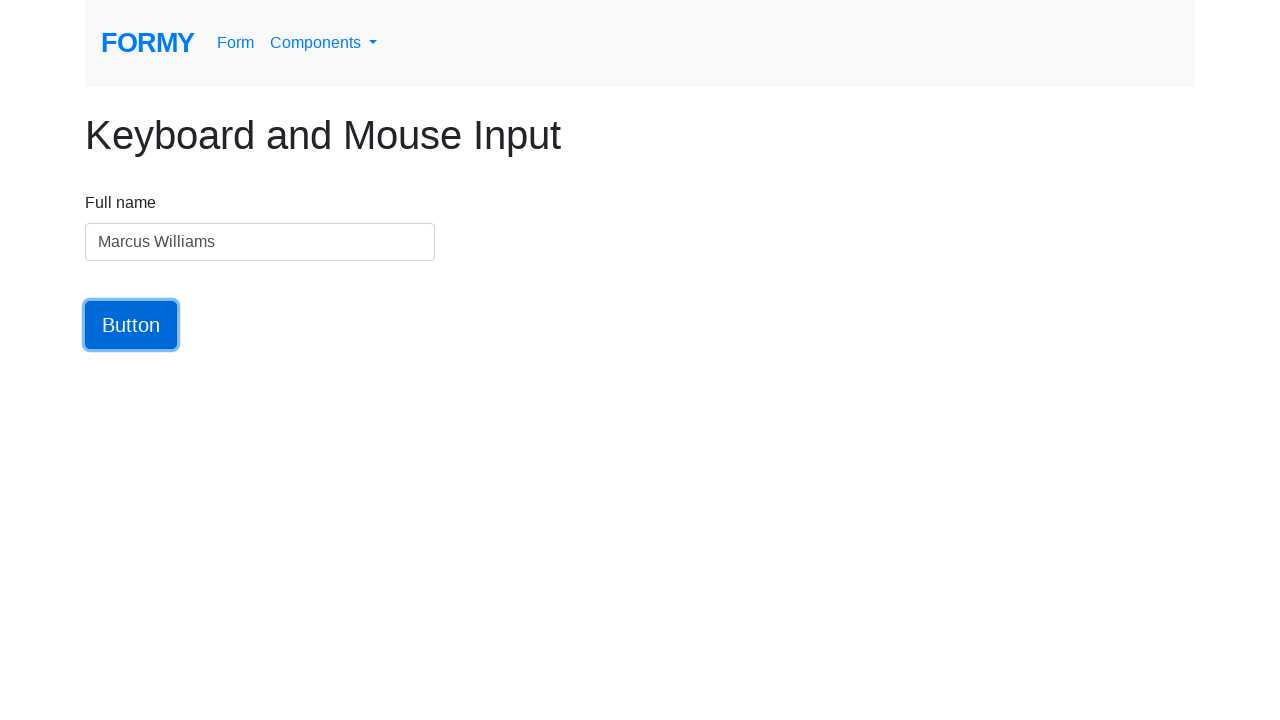